Tests password recovery form by entering an email address and clicking the reset button

Starting URL: https://prophonechile.cl/mi-cuenta/lost-password/

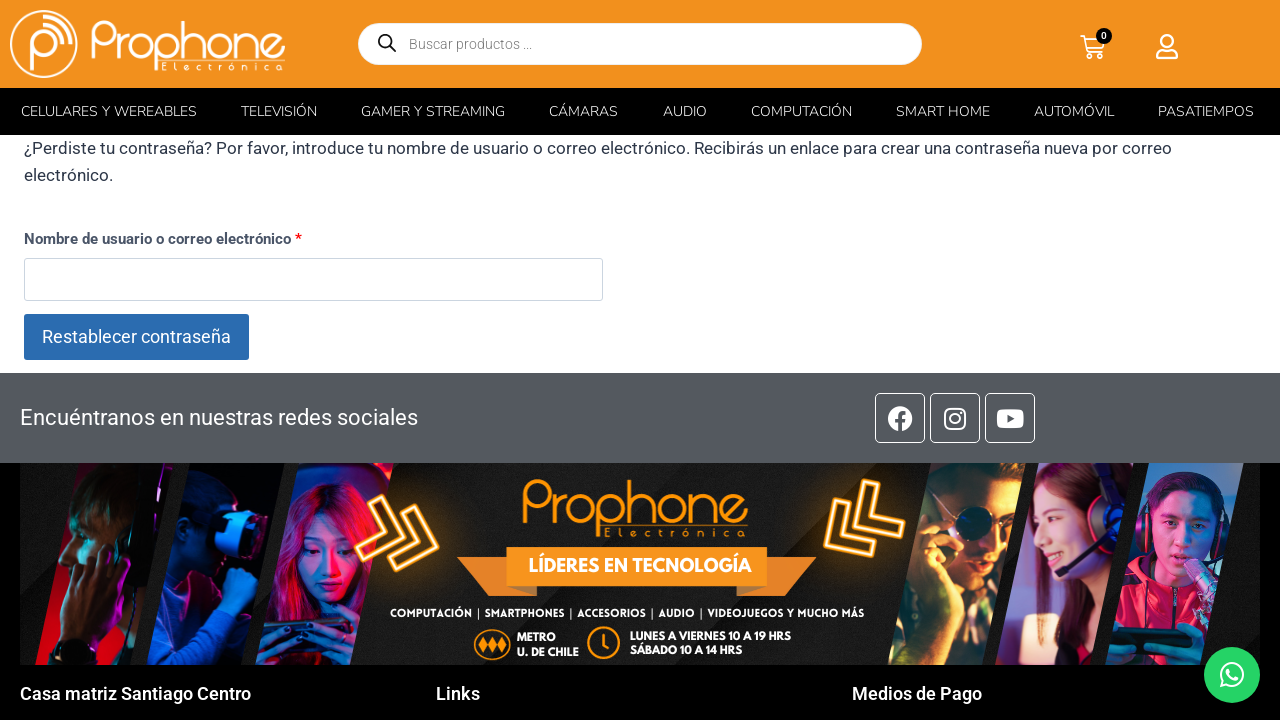

Filled email field with 'testuser523@example.com' for password recovery on #user_login
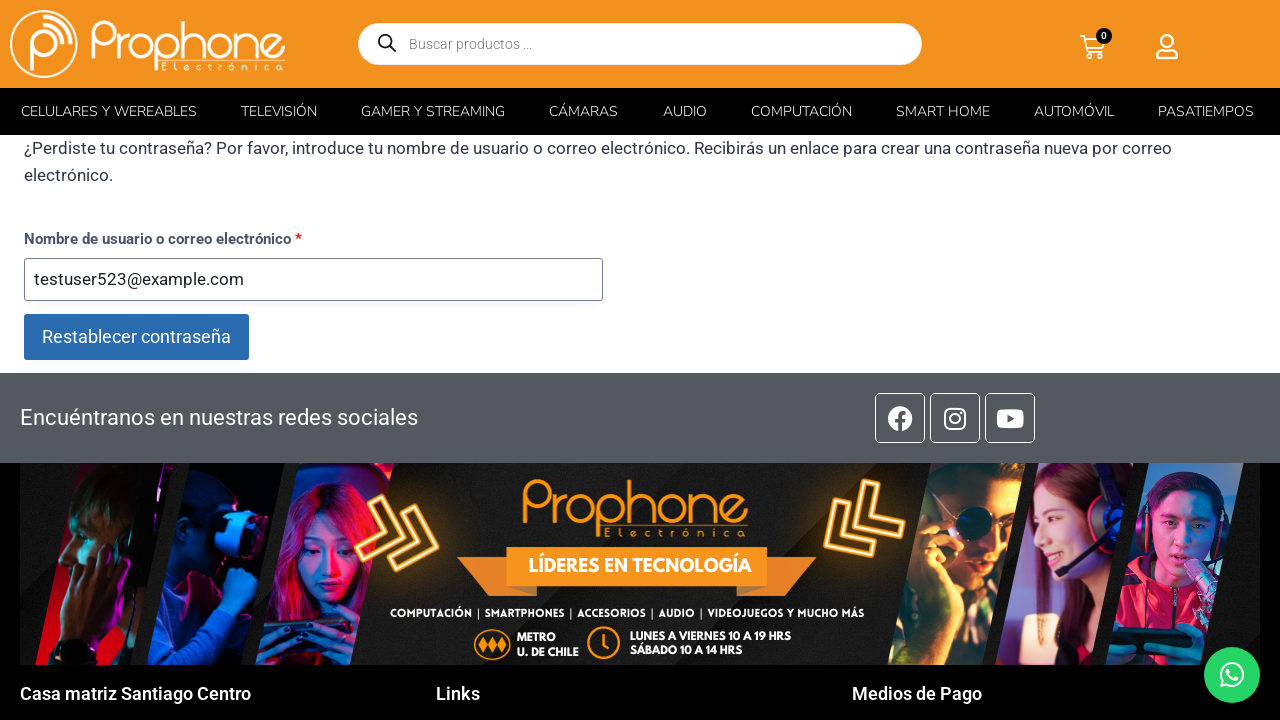

Clicked 'Restablecer contraseña' button to submit password reset request at (136, 337) on button:has-text('Restablecer contraseña')
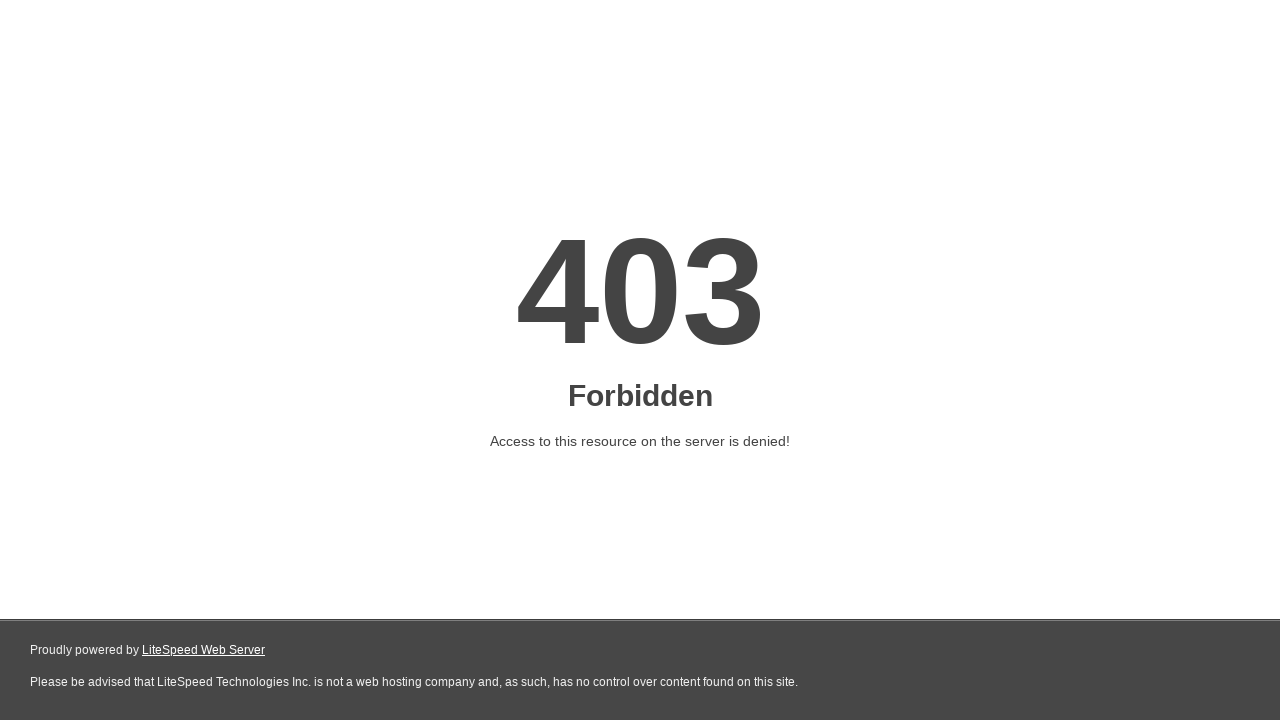

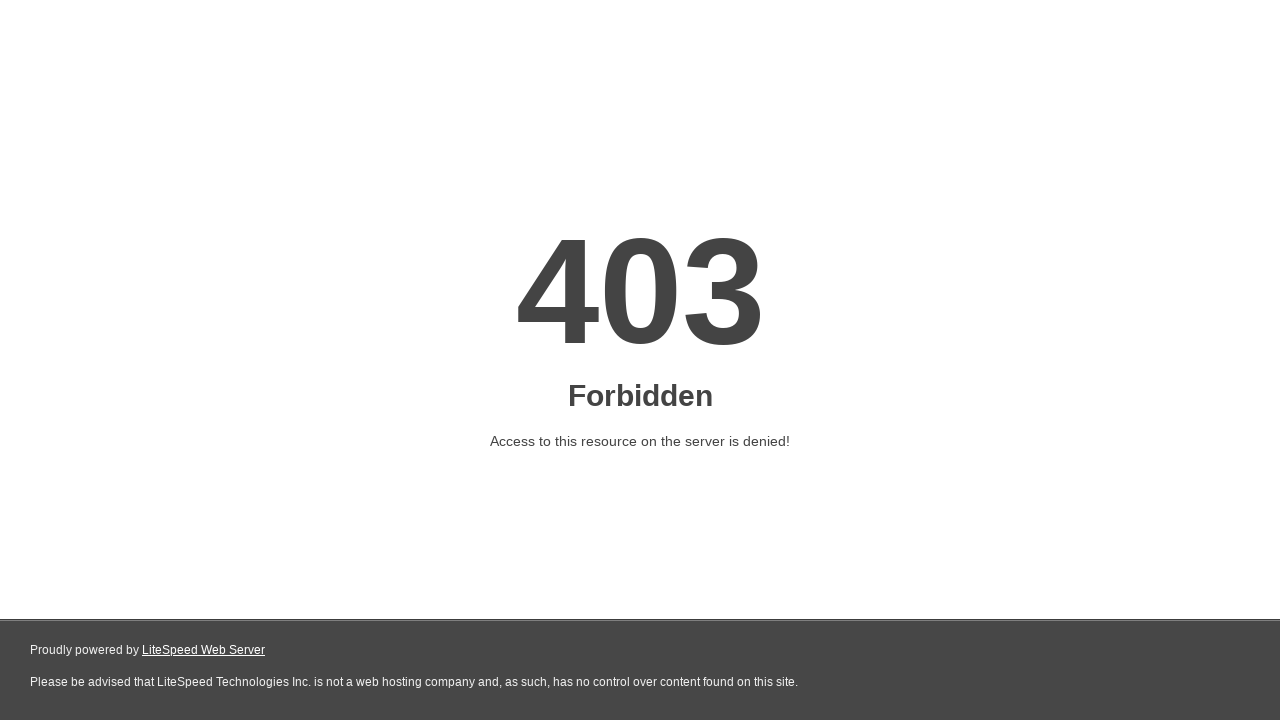